Tests form filling by clicking a dynamically calculated link, then filling out a form with personal information (first name, last name, city, country) and submitting it.

Starting URL: http://suninjuly.github.io/find_link_text

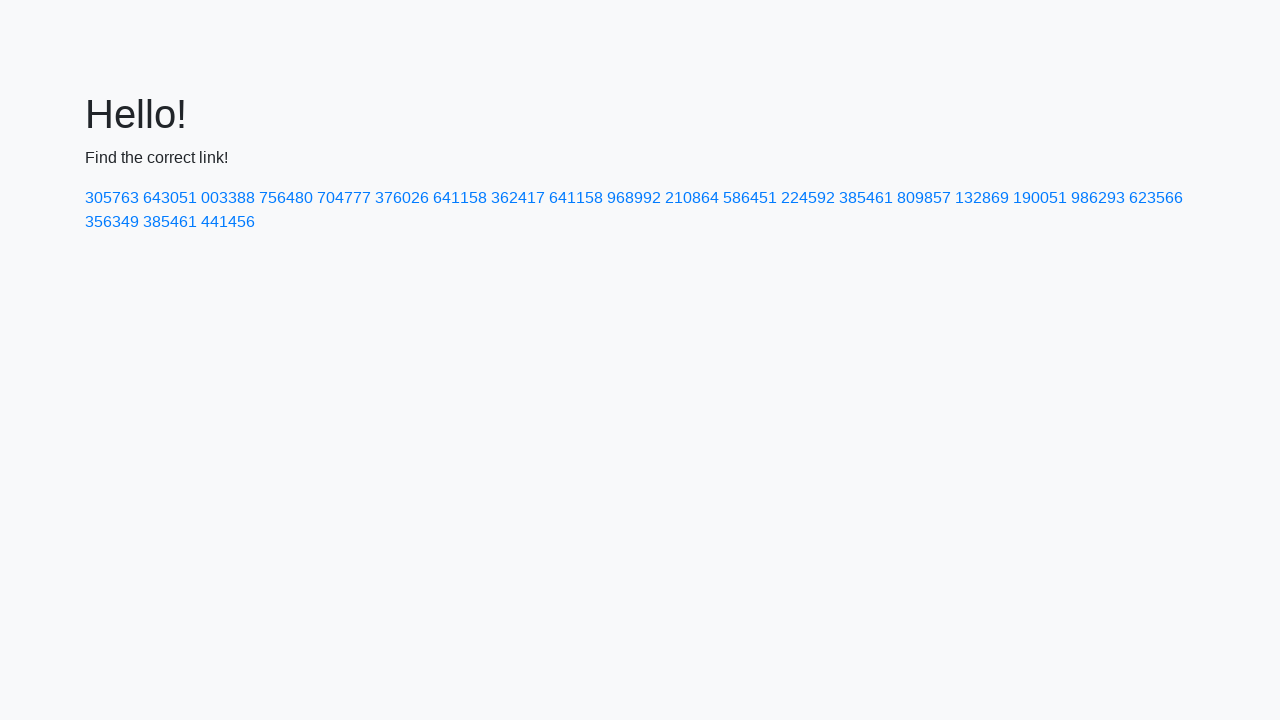

Clicked link with calculated text value '224592' at (808, 198) on a:has-text('224592')
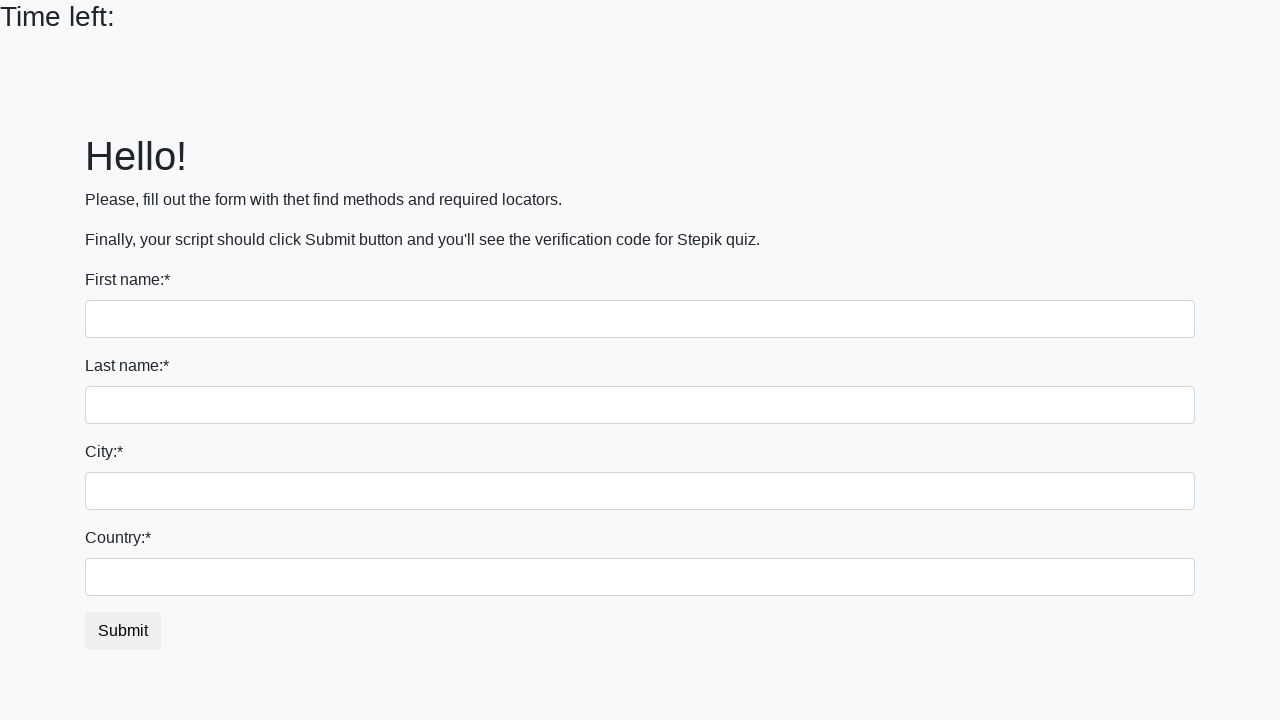

Filled first name field with 'Ivan' on input >> nth=0
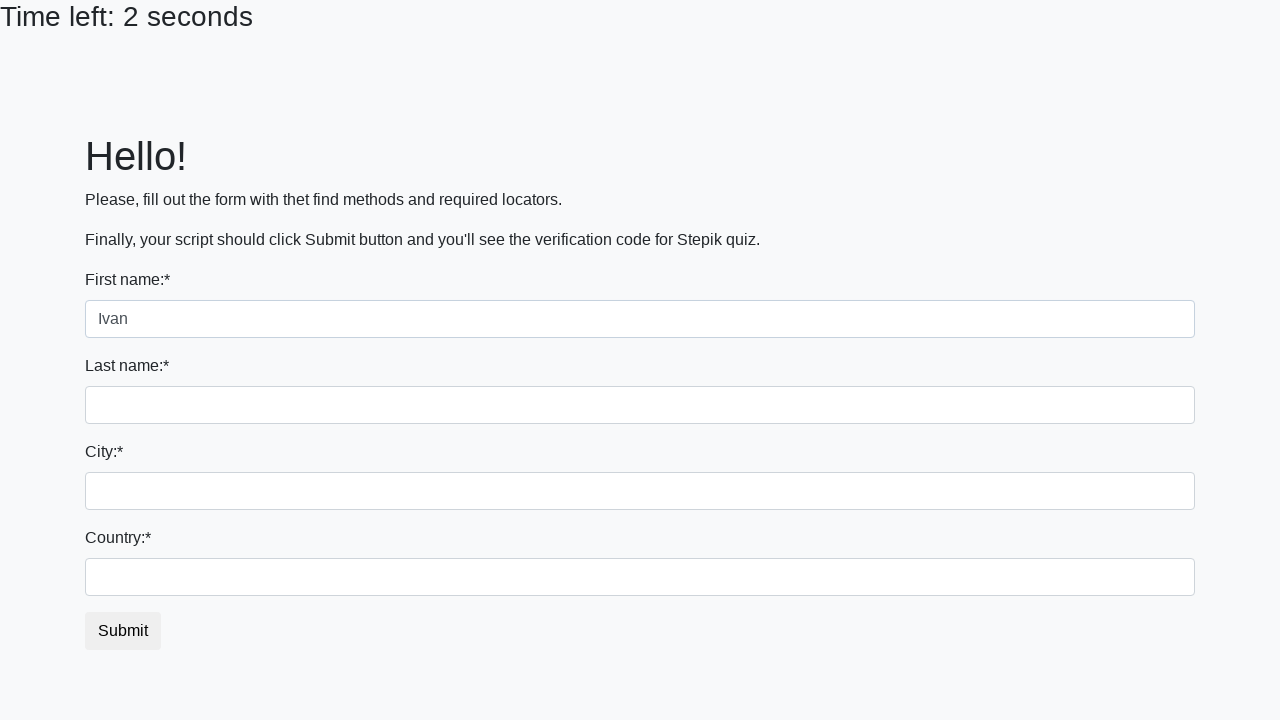

Filled last name field with 'Petrov' on input[name='last_name']
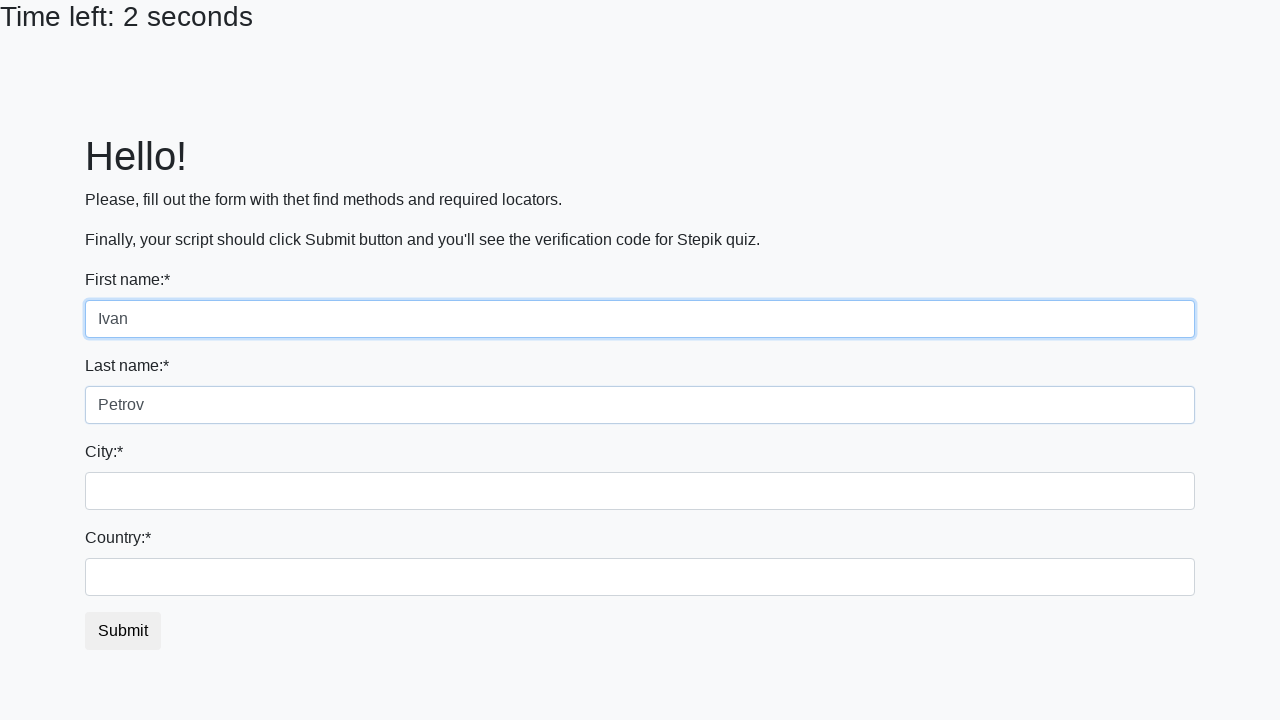

Filled city field with 'Smolensk' on .city
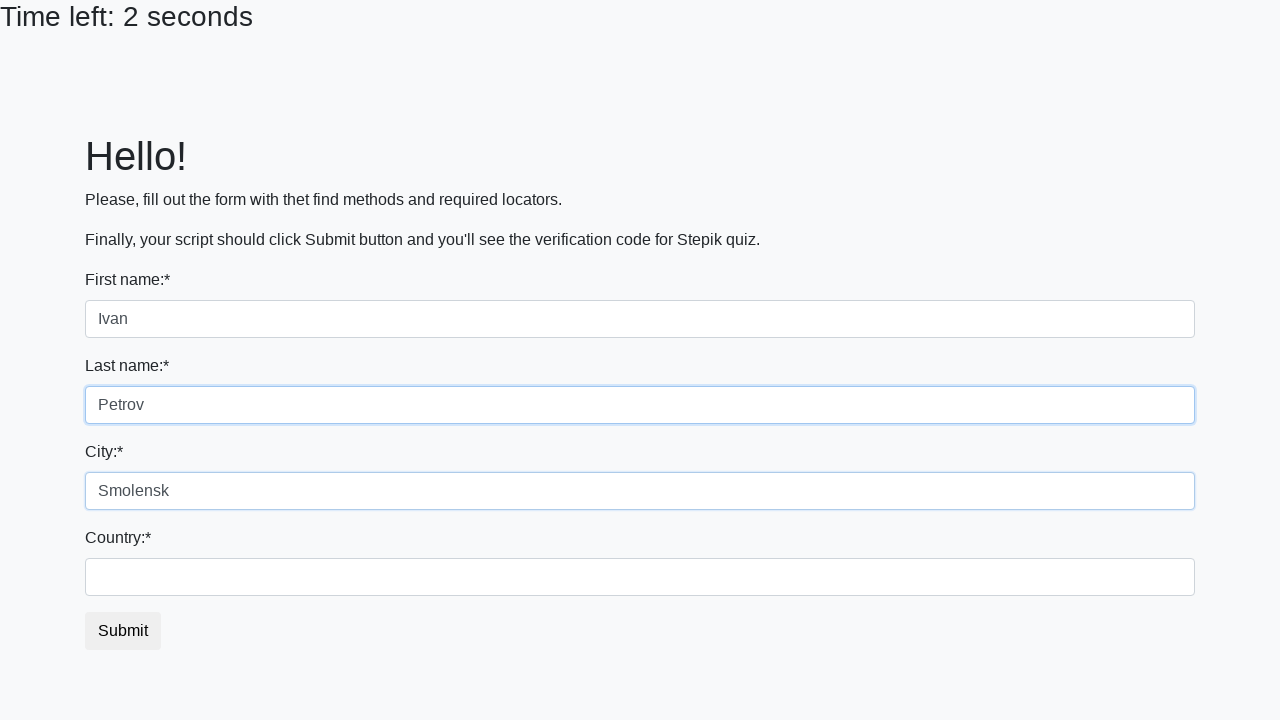

Filled country field with 'Russia' on #country
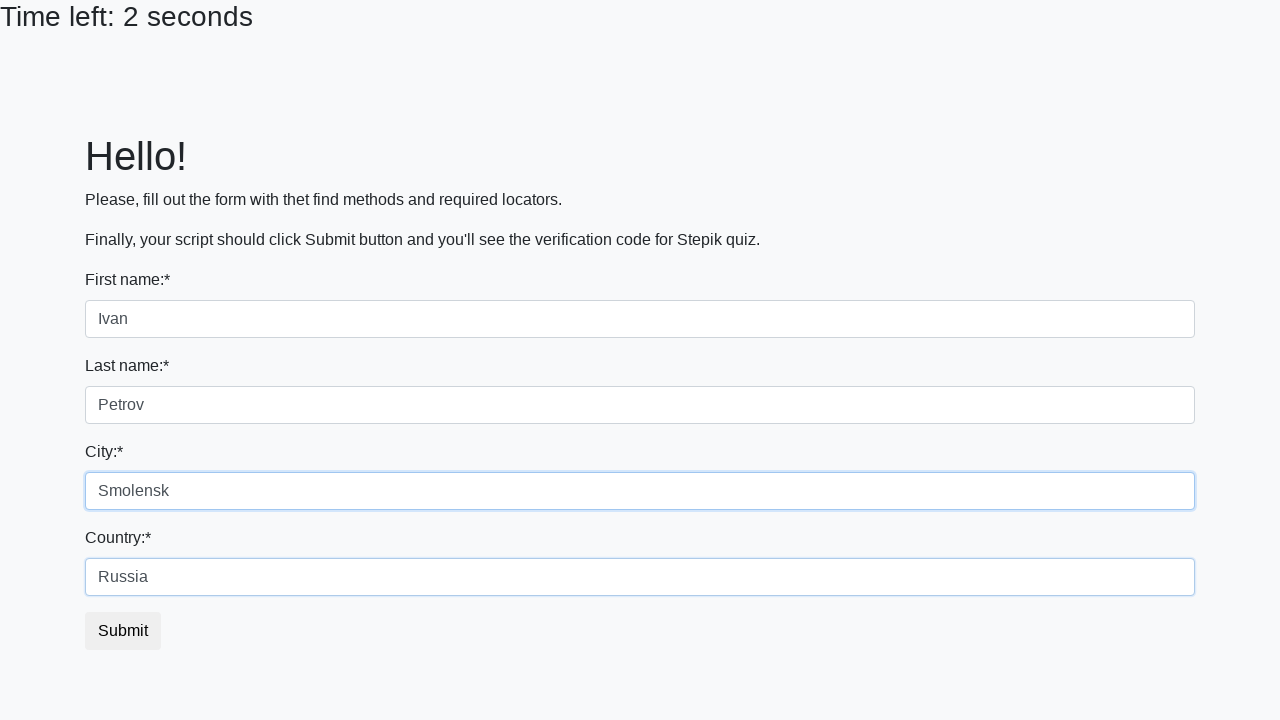

Clicked submit button to submit the form at (123, 631) on button.btn
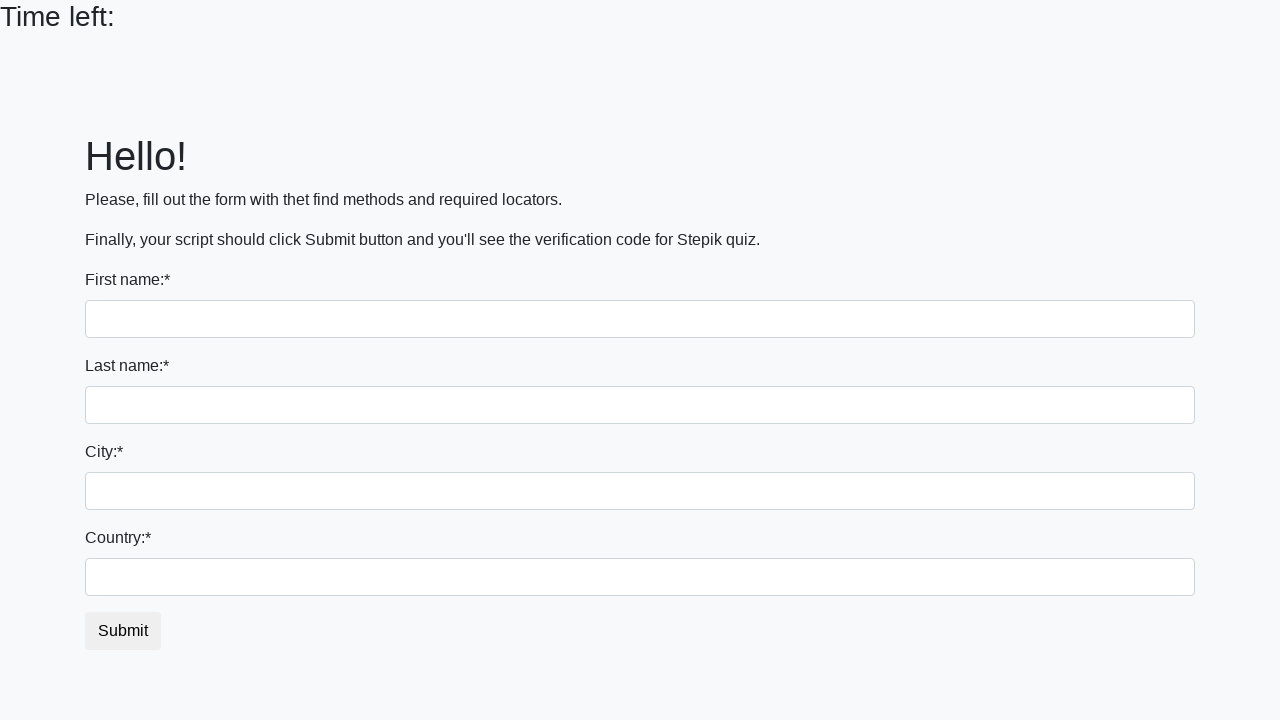

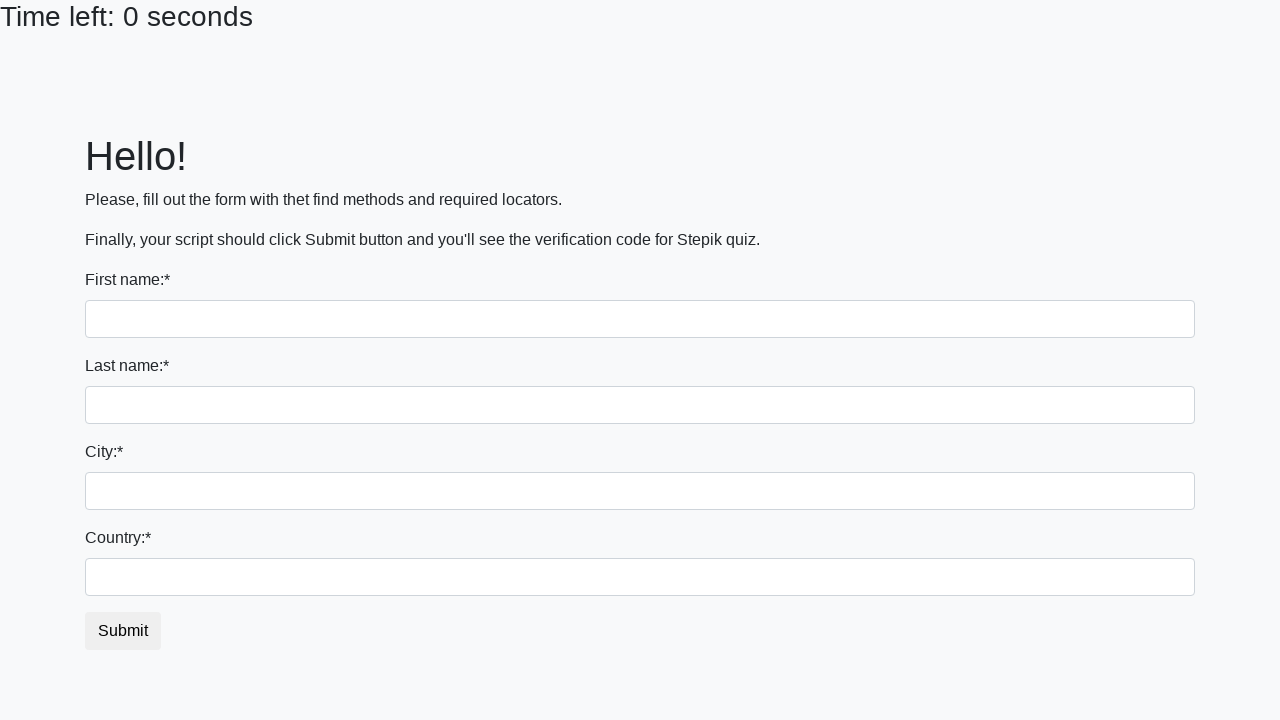